Tests dynamic loading functionality by clicking Start and verifying "Hello World!" text appears after dynamic content loads.

Starting URL: https://the-internet.herokuapp.com/dynamic_loading/1

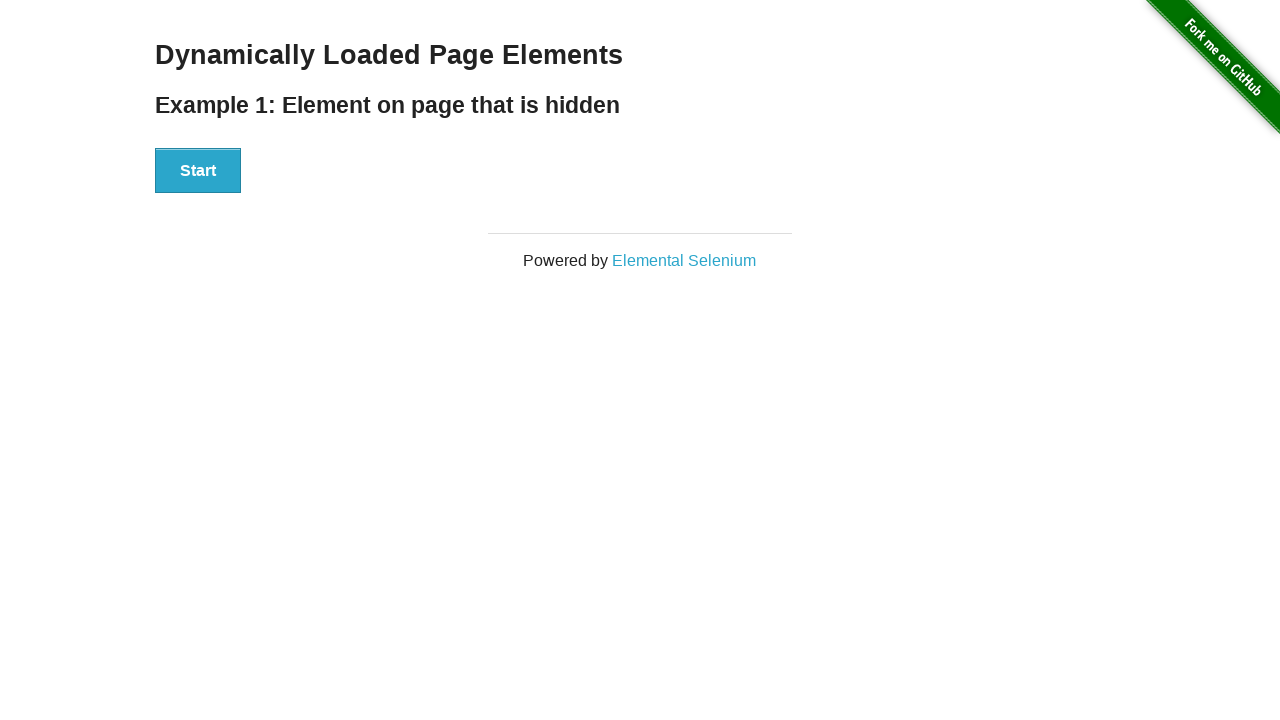

Clicked the Start button to initiate dynamic loading at (198, 171) on xpath=//button
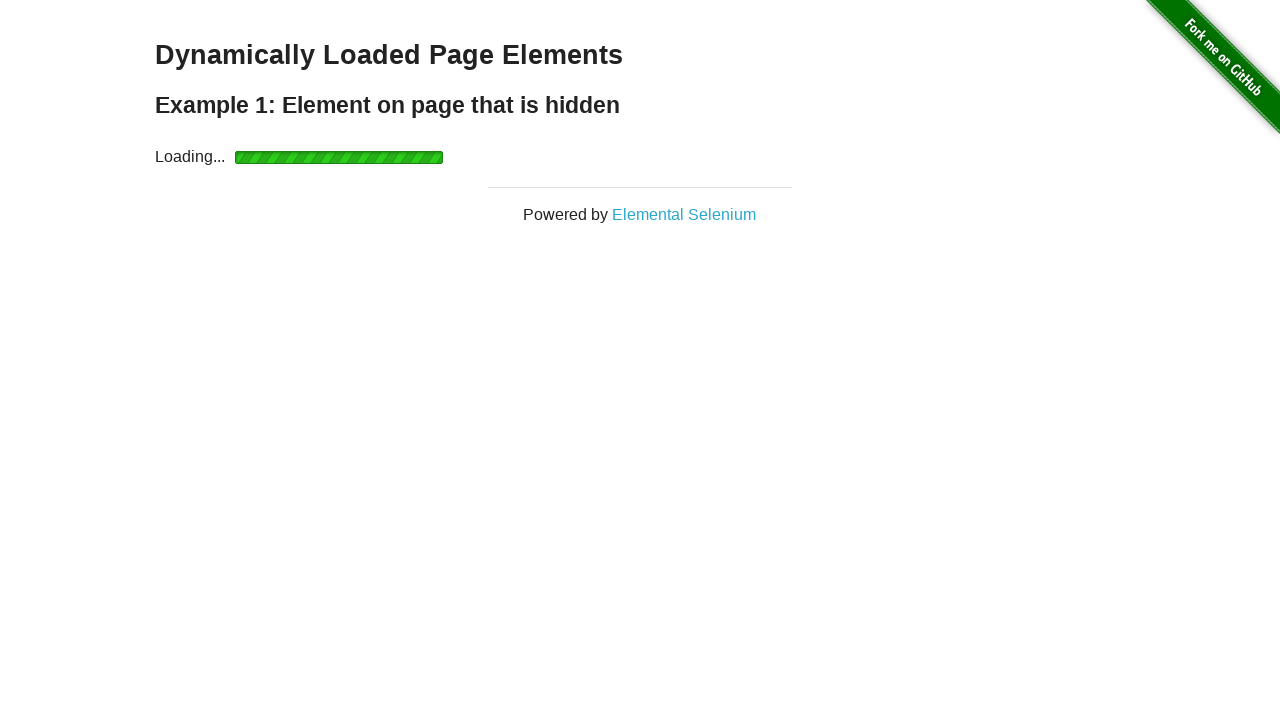

Waited for dynamic content to load - Hello World text became visible
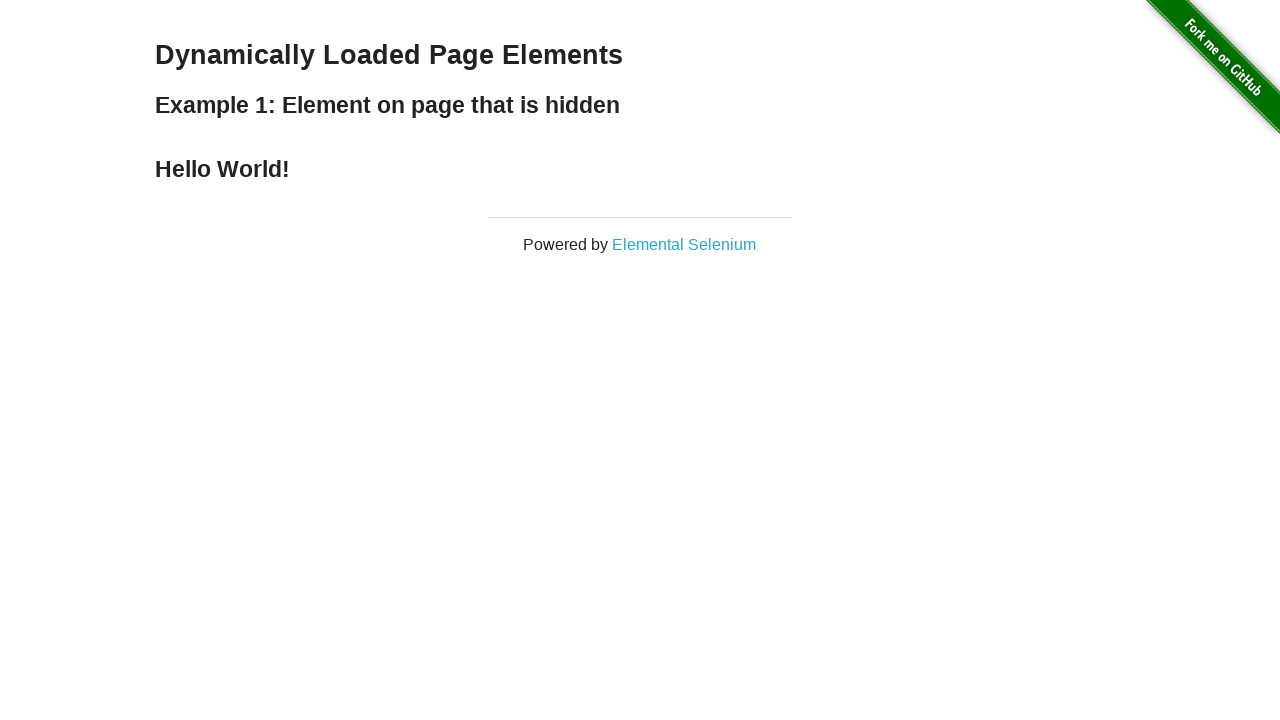

Located the Hello World text element
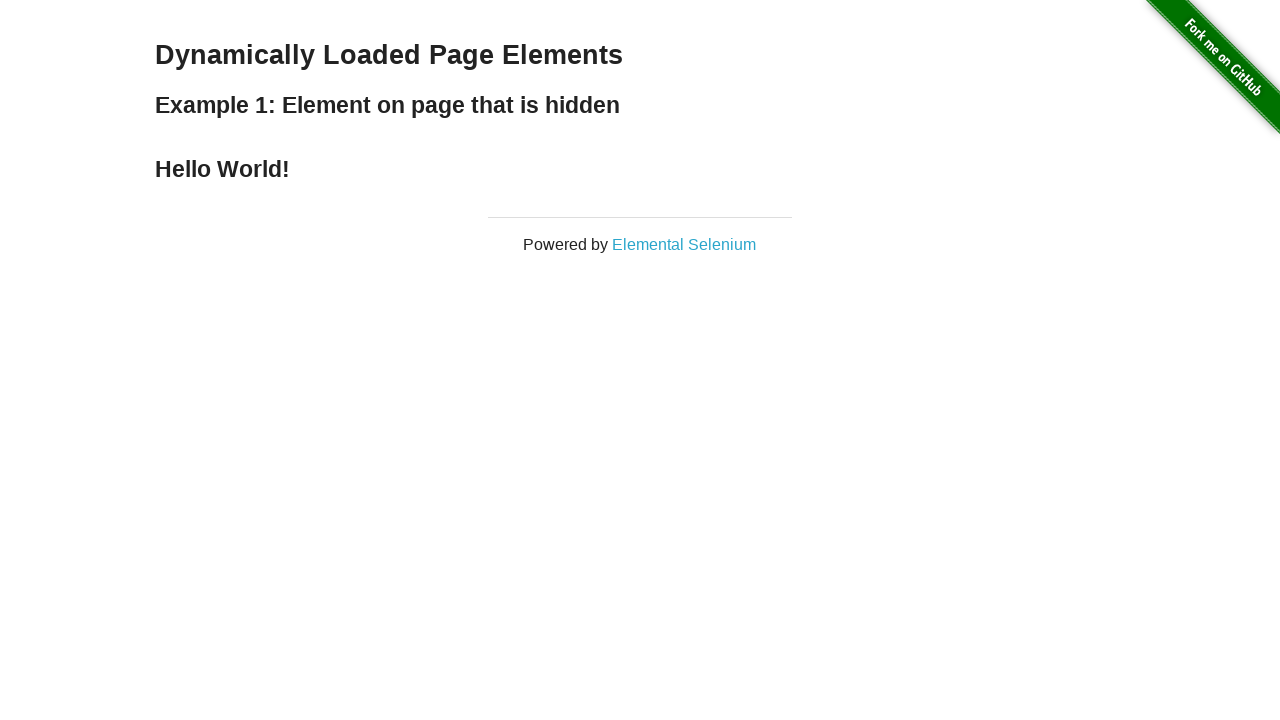

Verified that the text content is 'Hello World!'
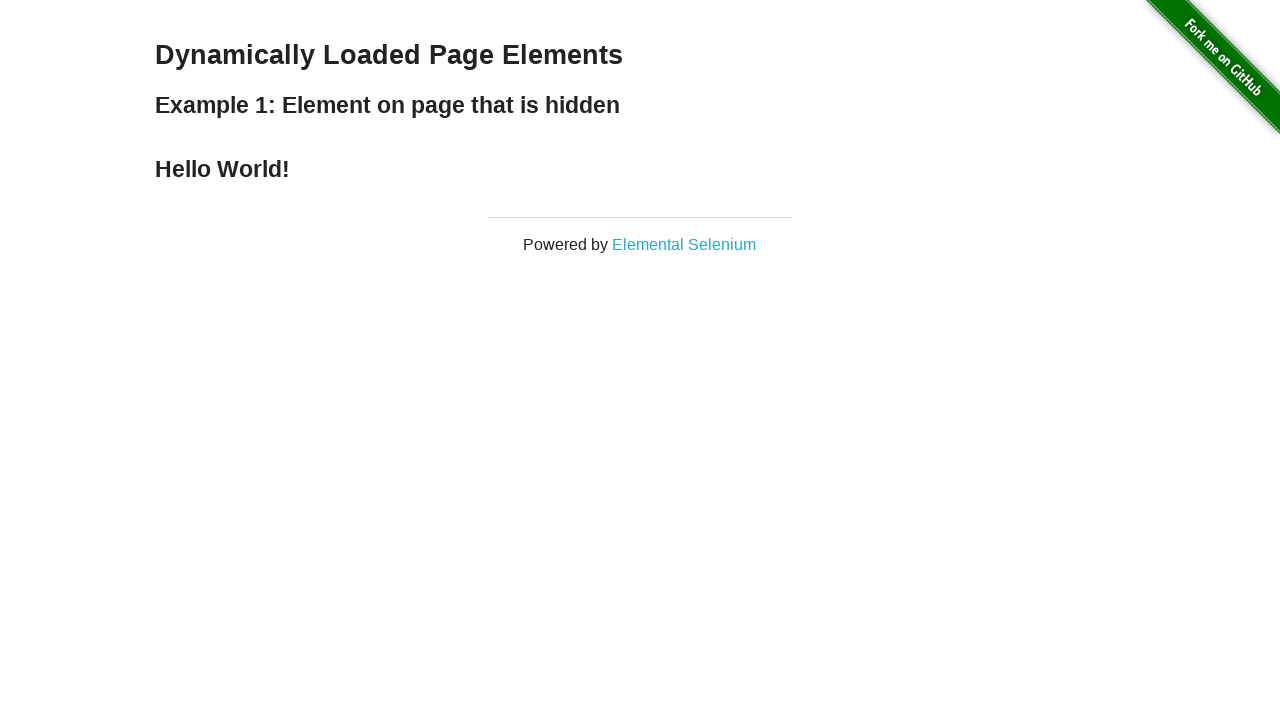

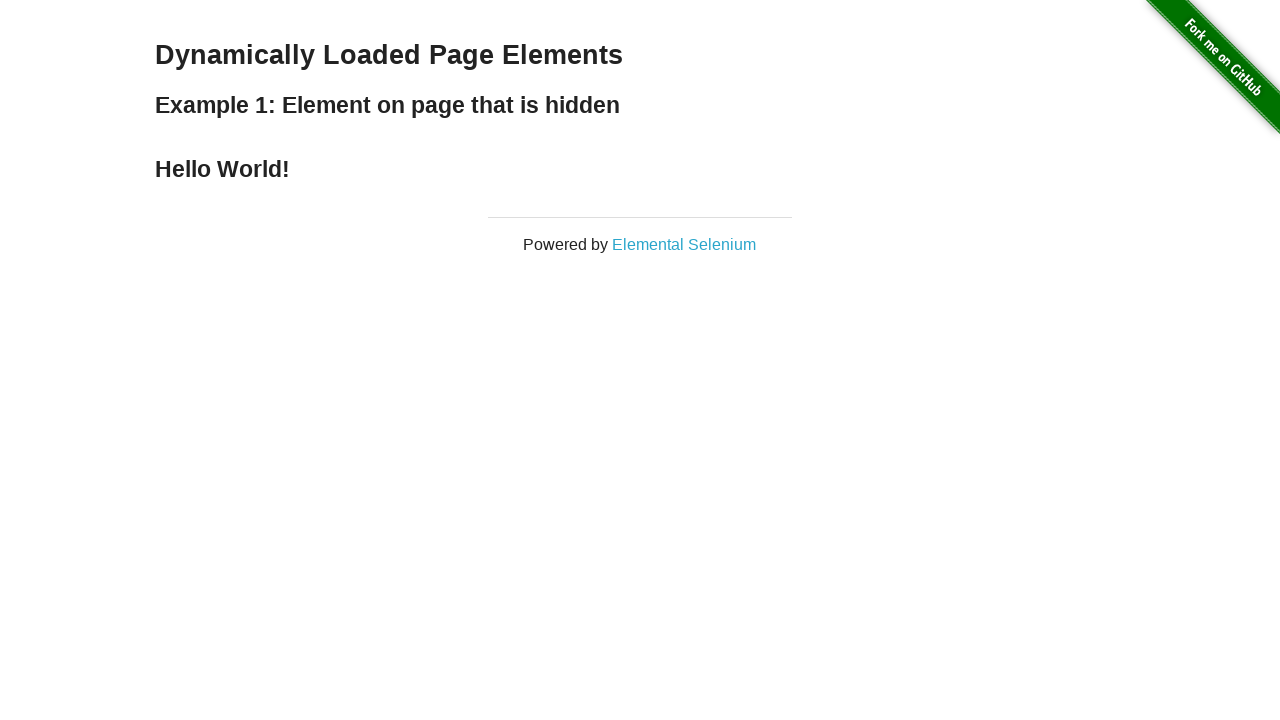